Navigates to YouTube homepage, retrieves the page title and current URL, and verifies the URL matches an expected value.

Starting URL: https://www.youtube.com/

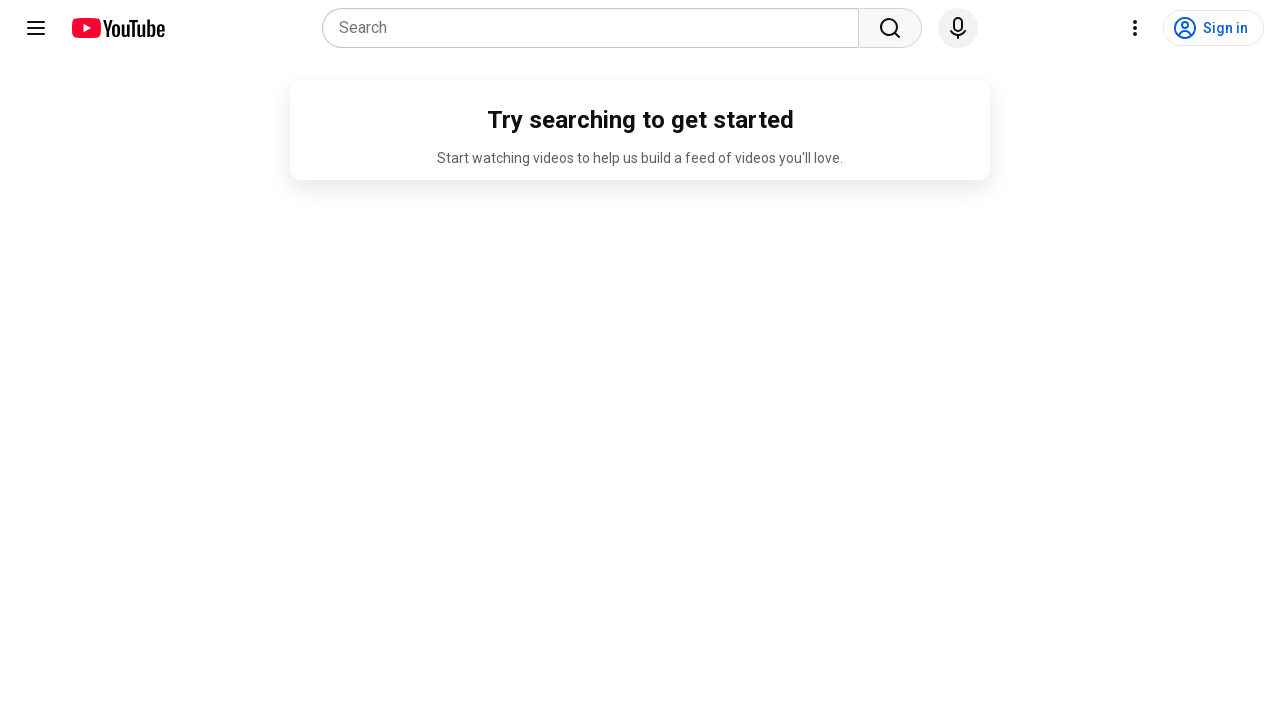

Set viewport size to 1920x1080
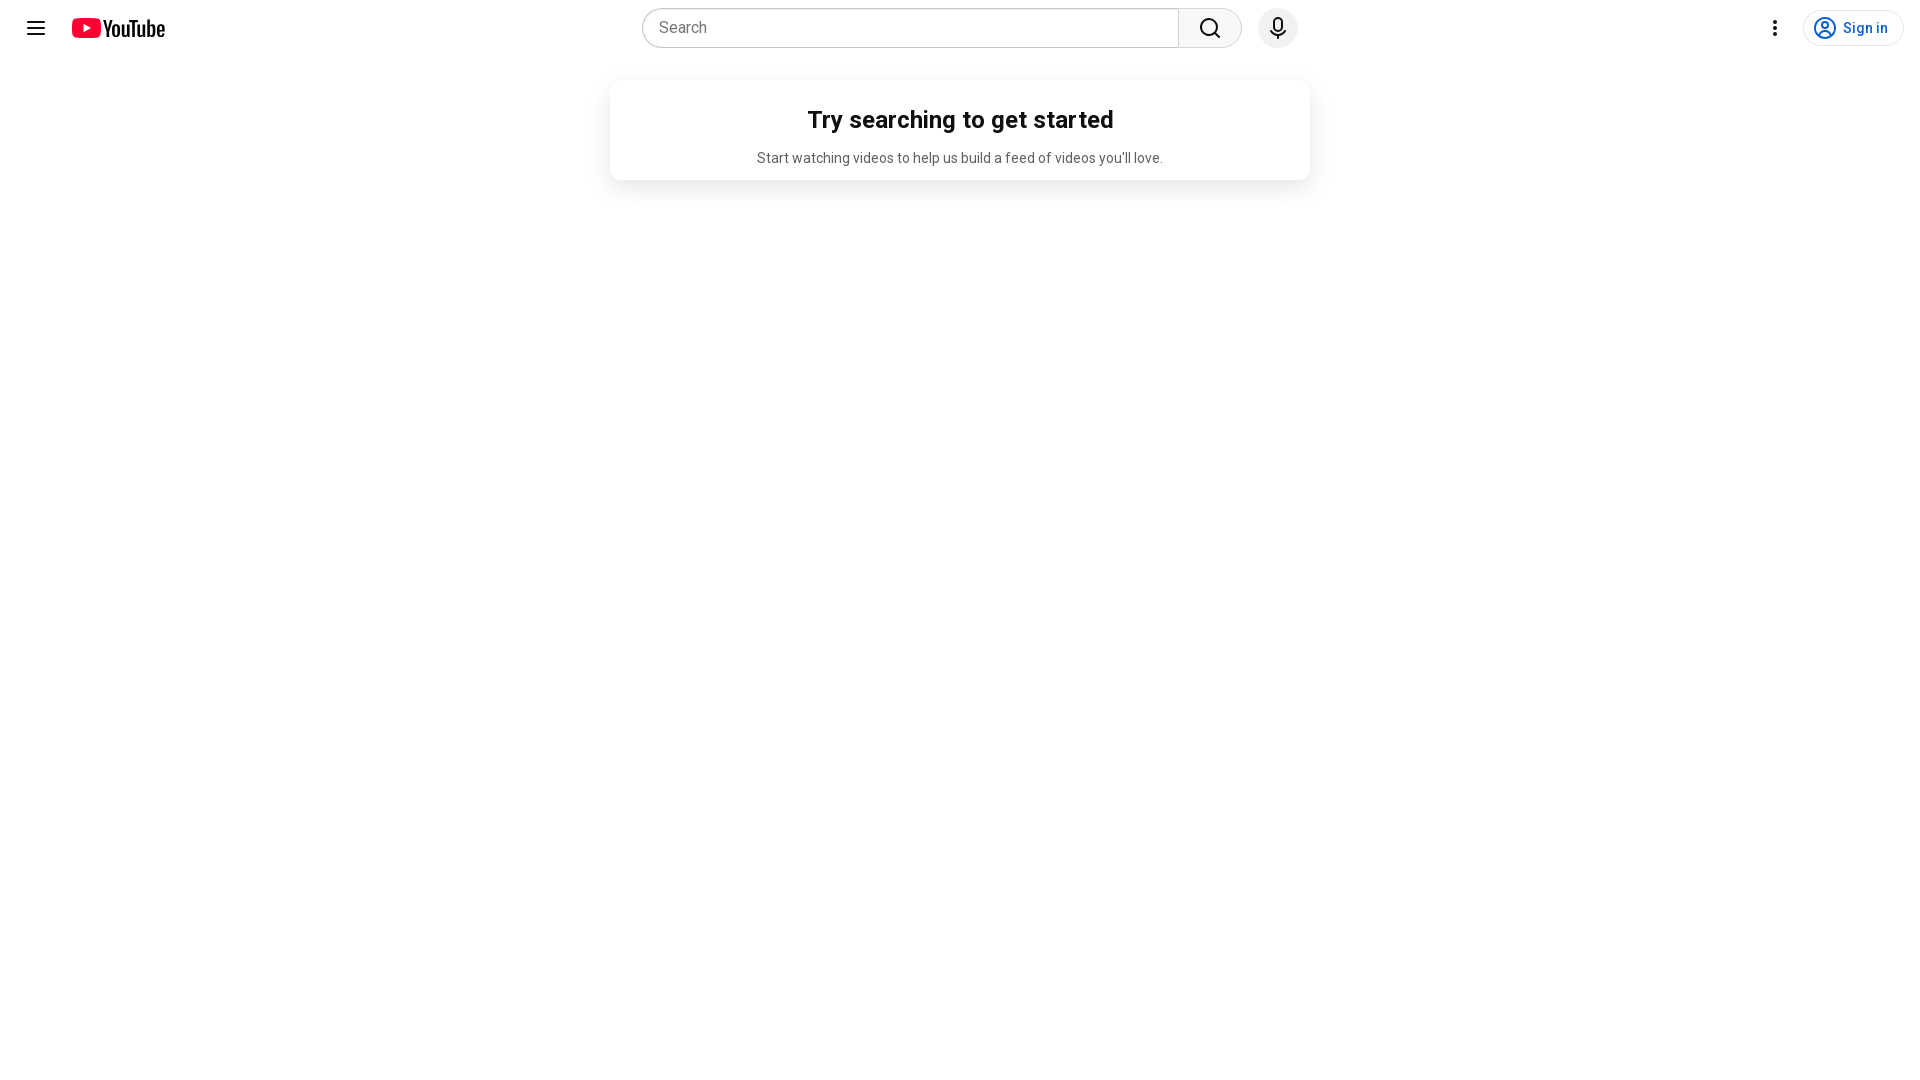

Retrieved page title: YouTube
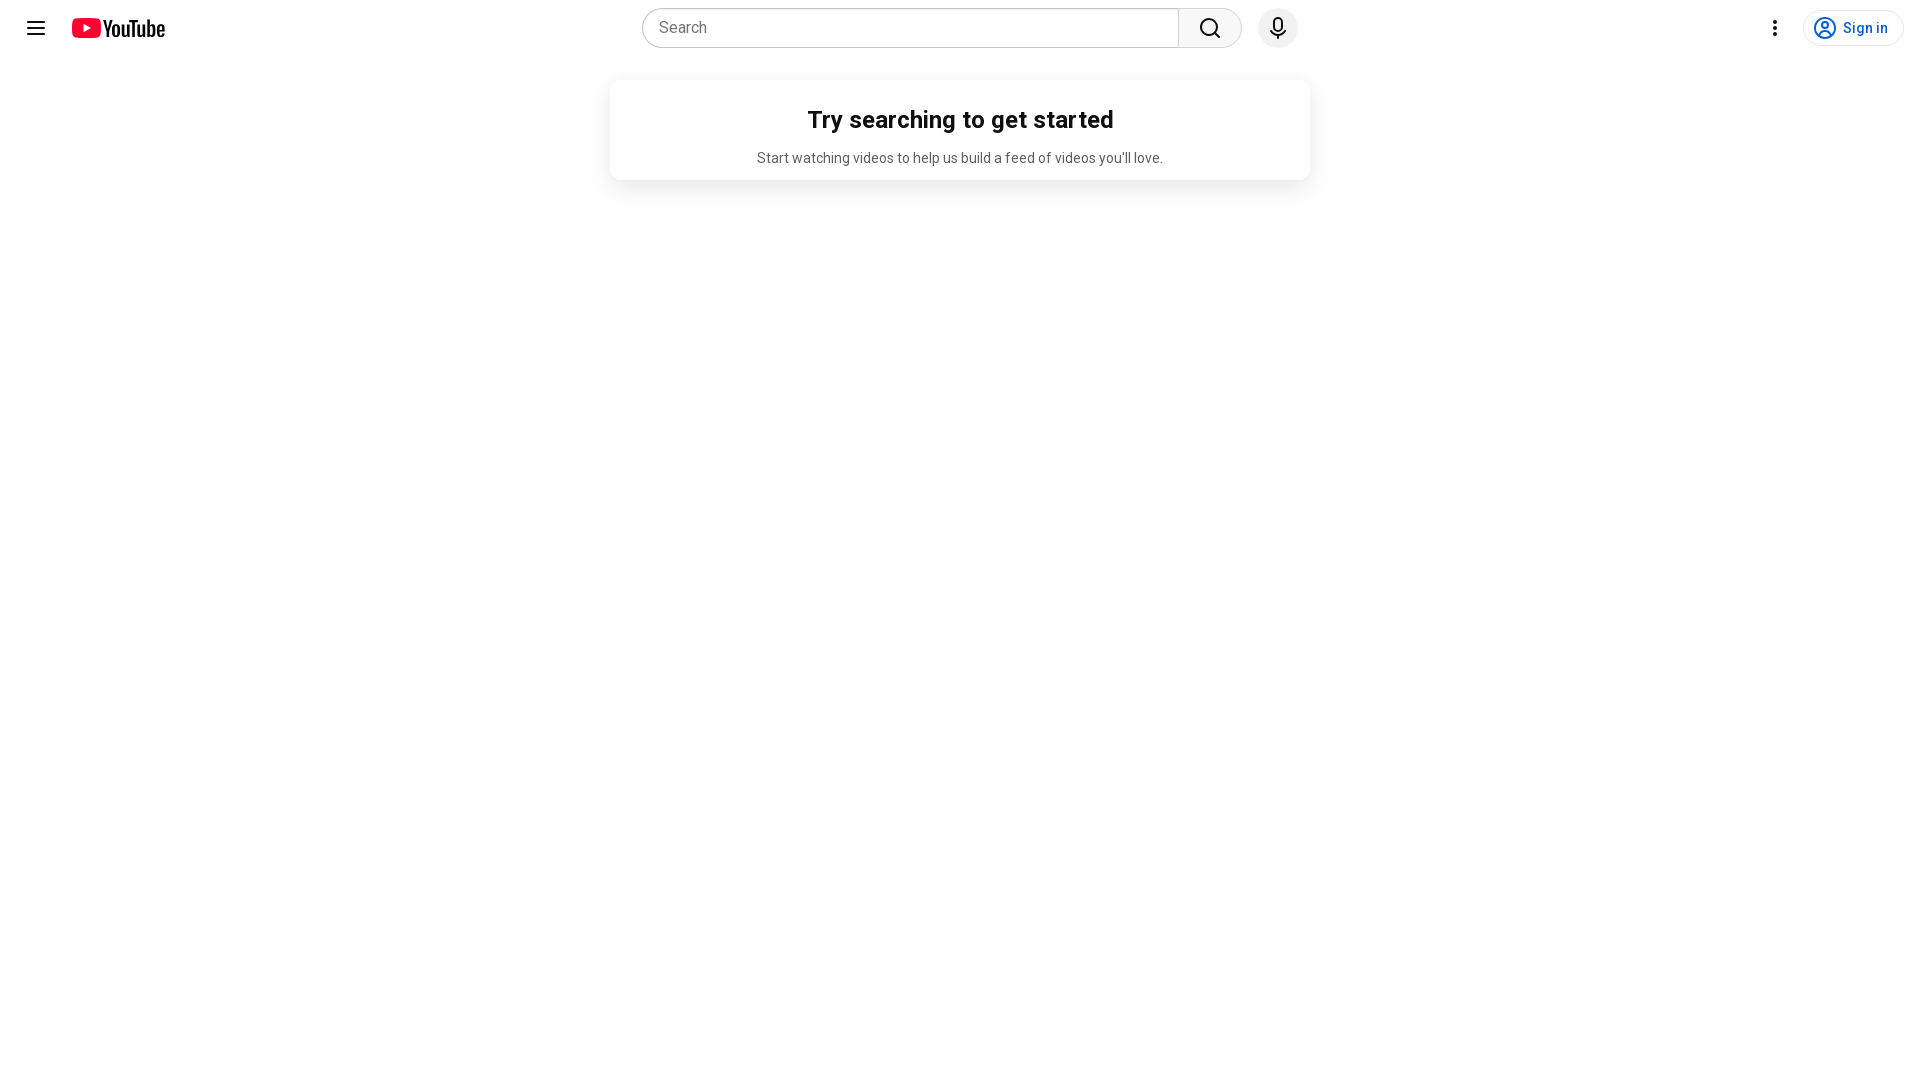

Retrieved current URL: https://www.youtube.com/
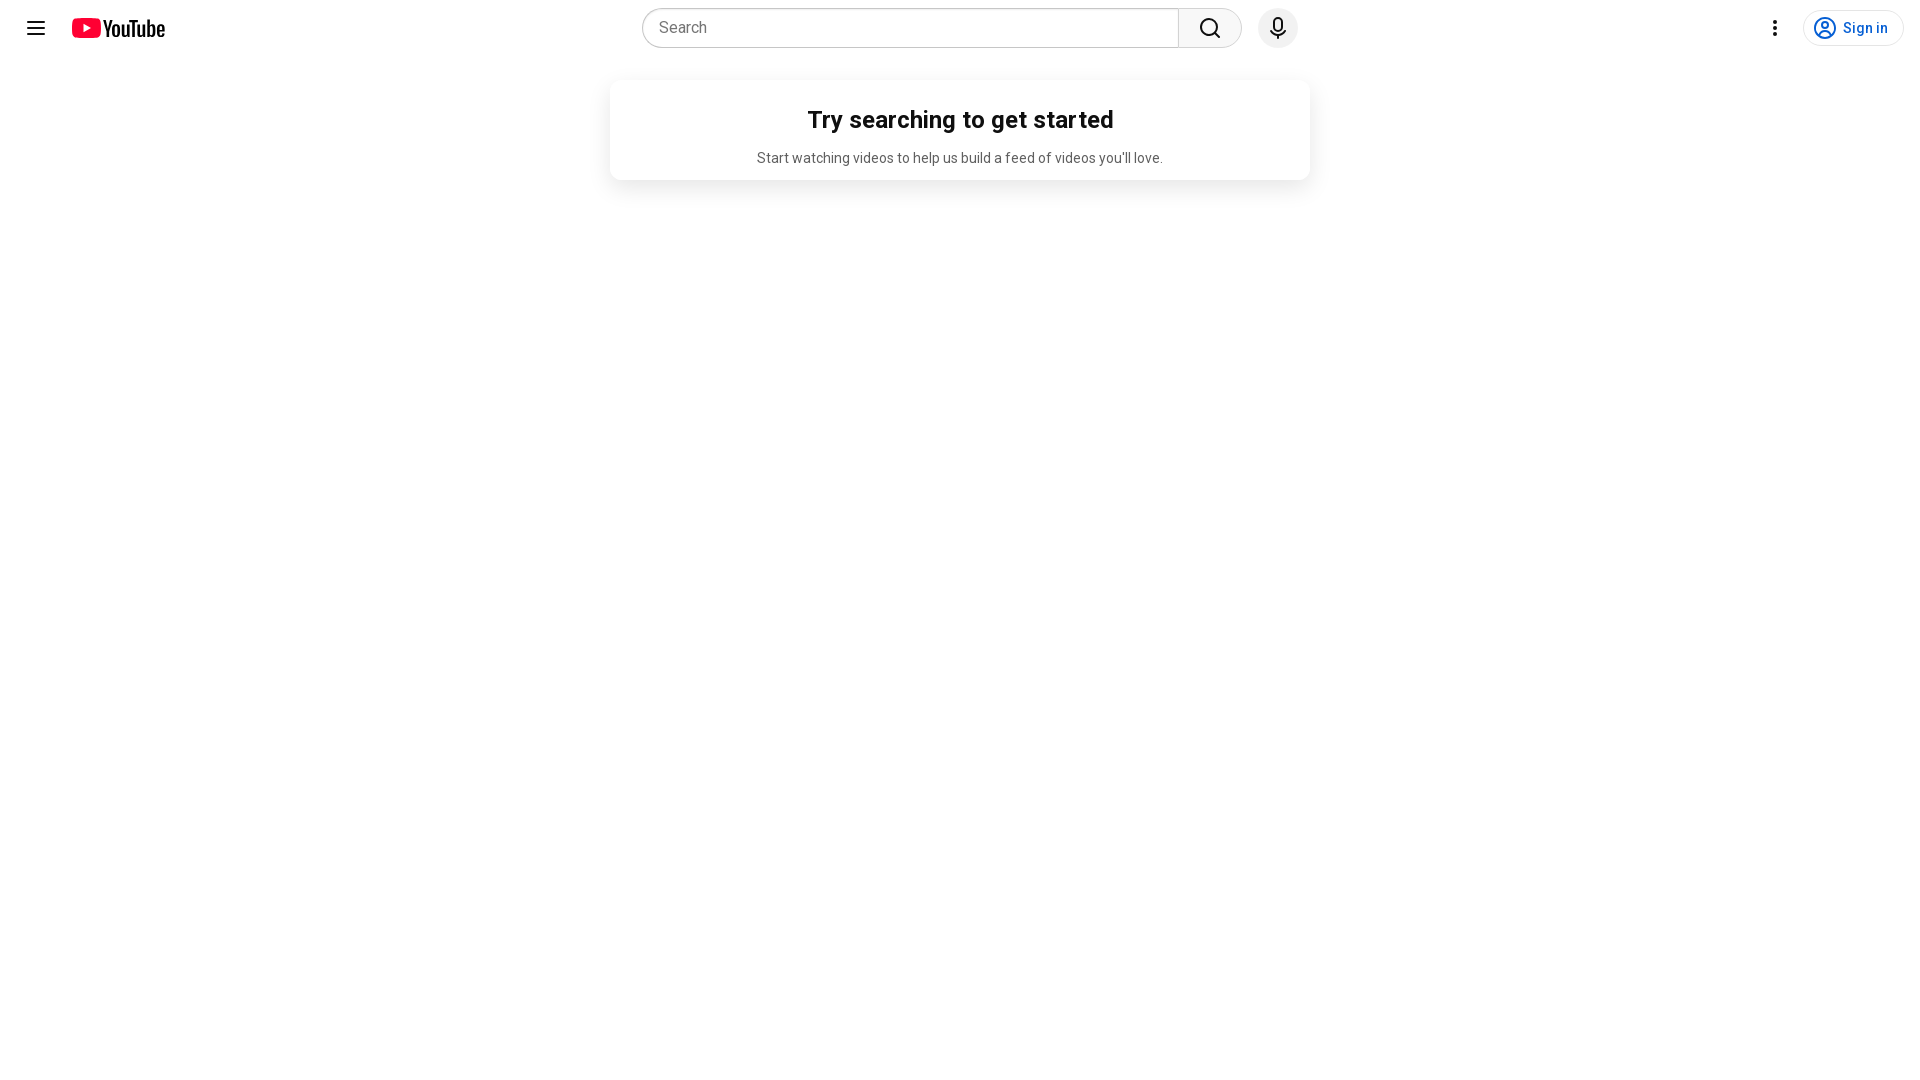

URL verification failed: current URL does not match expected URL
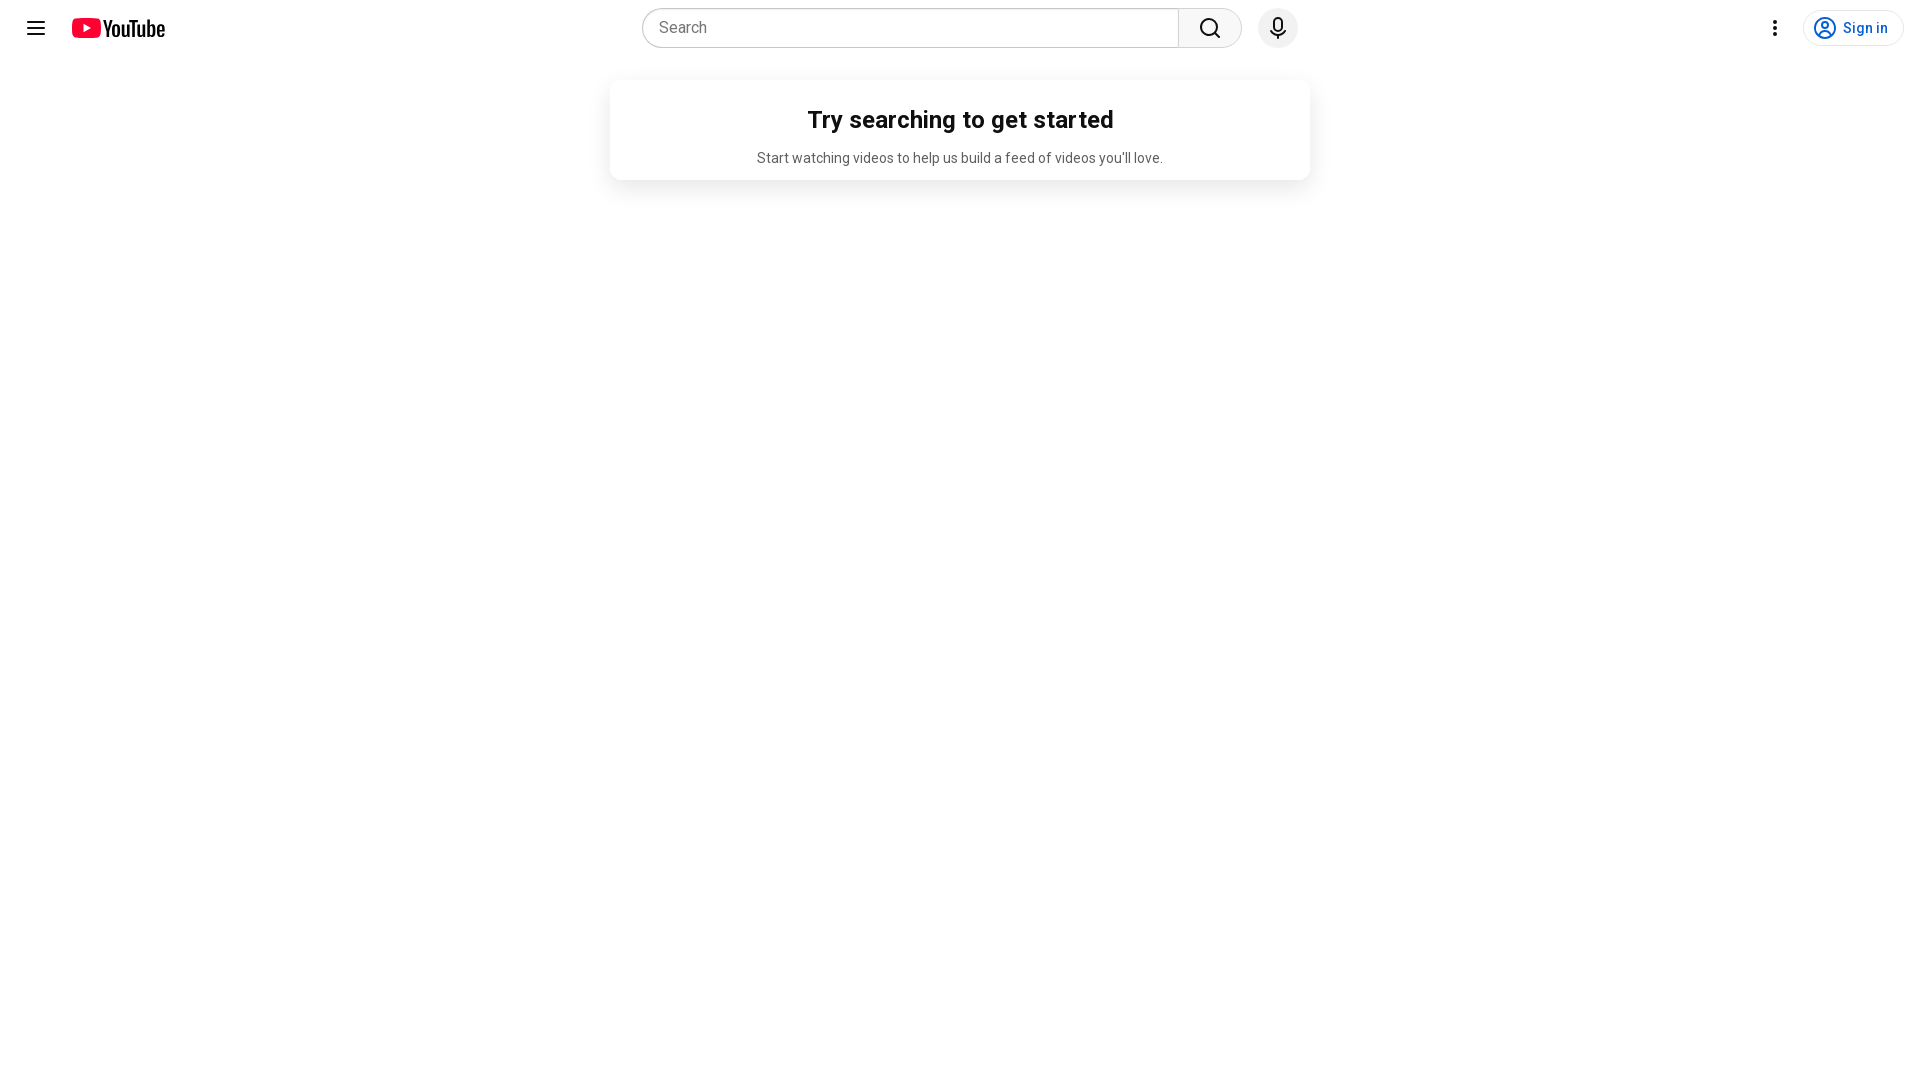

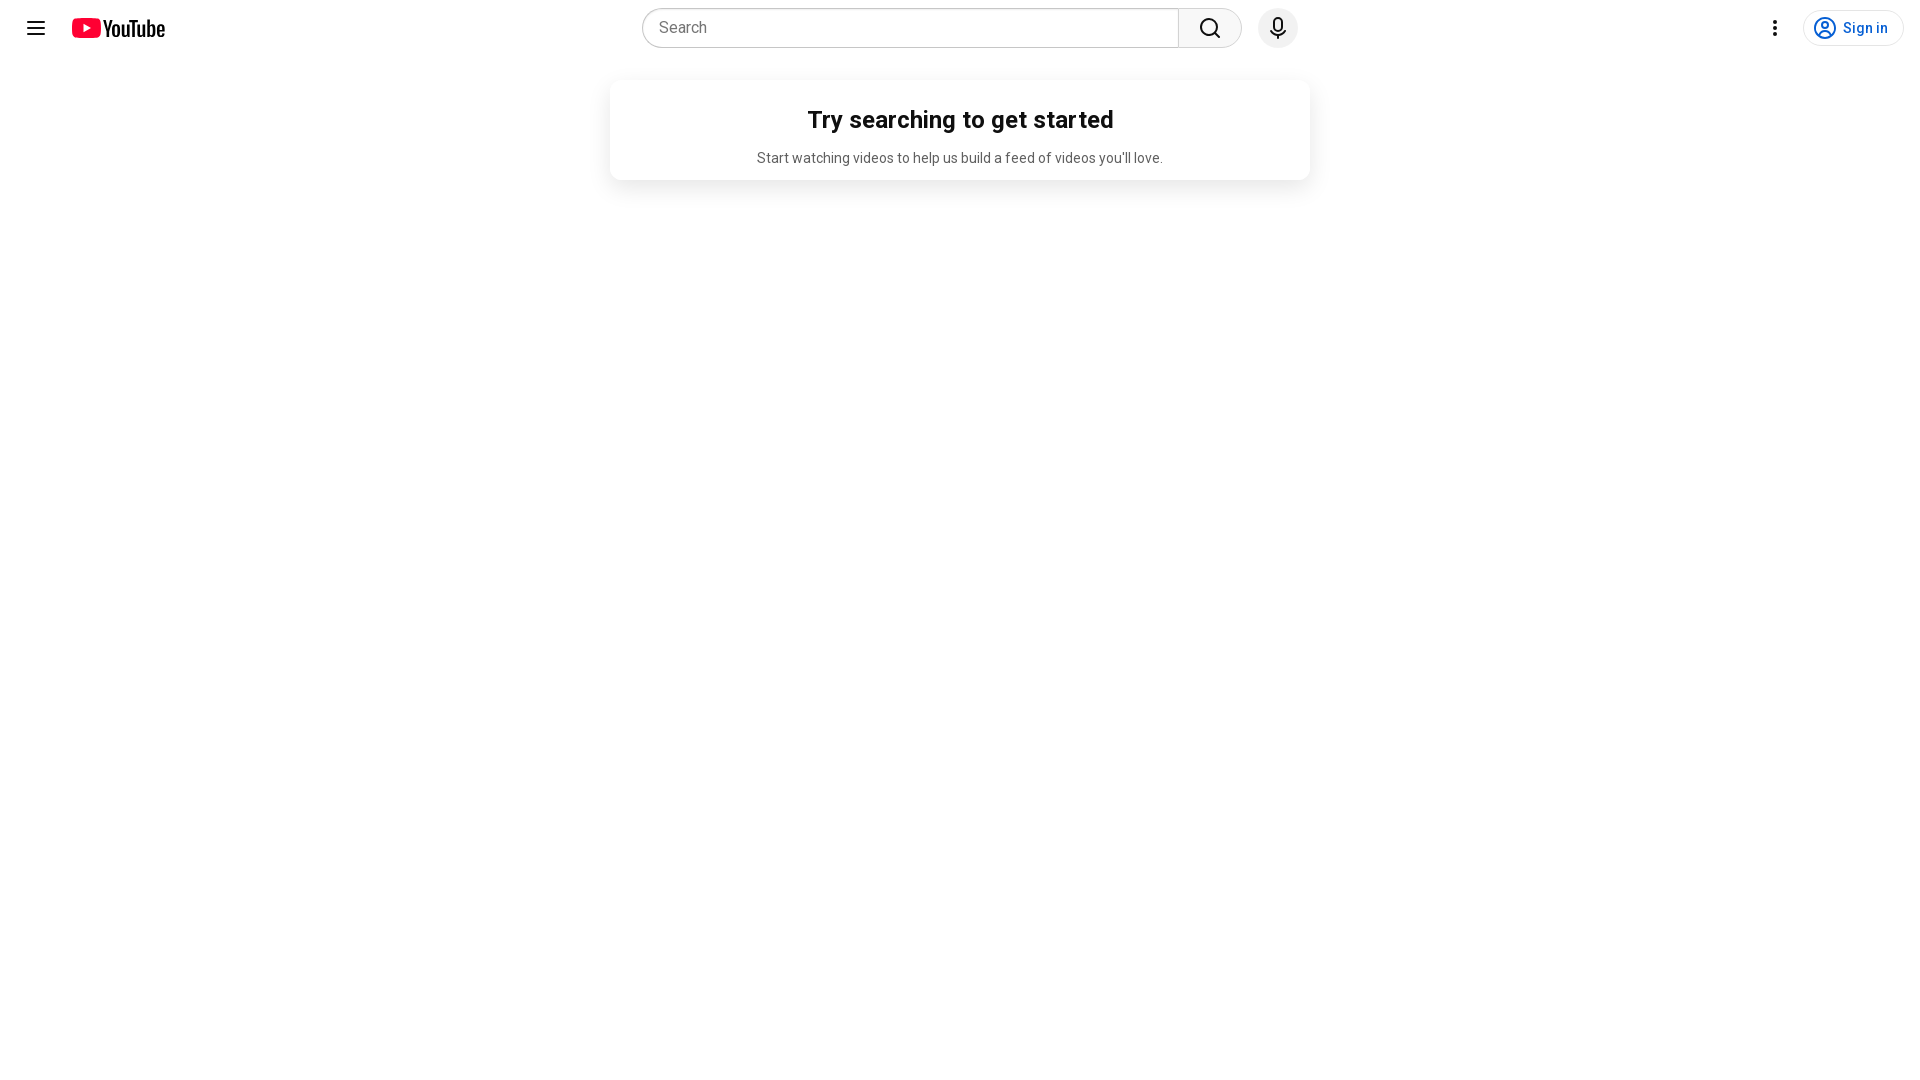